Tests AJAX data loading by clicking the AJAX button and waiting for data to load

Starting URL: http://uitestingplayground.com/

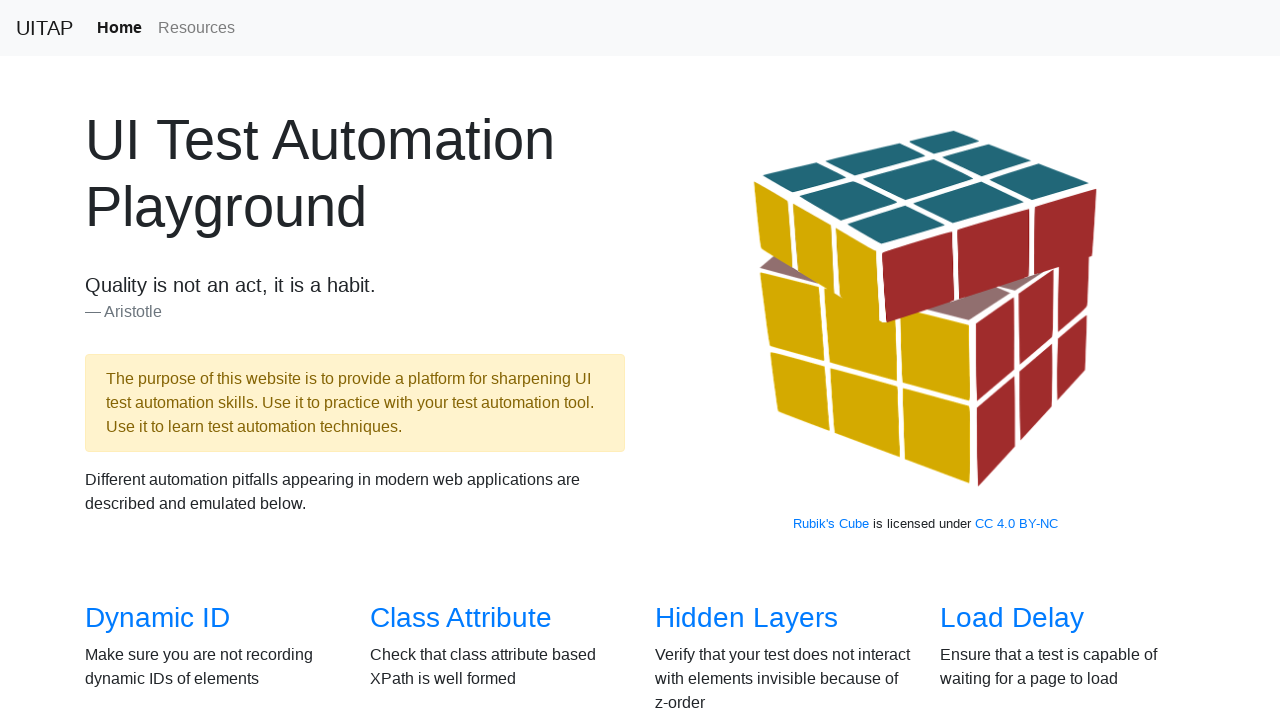

Clicked on AJAX Data link at (154, 360) on text=AJAX Data
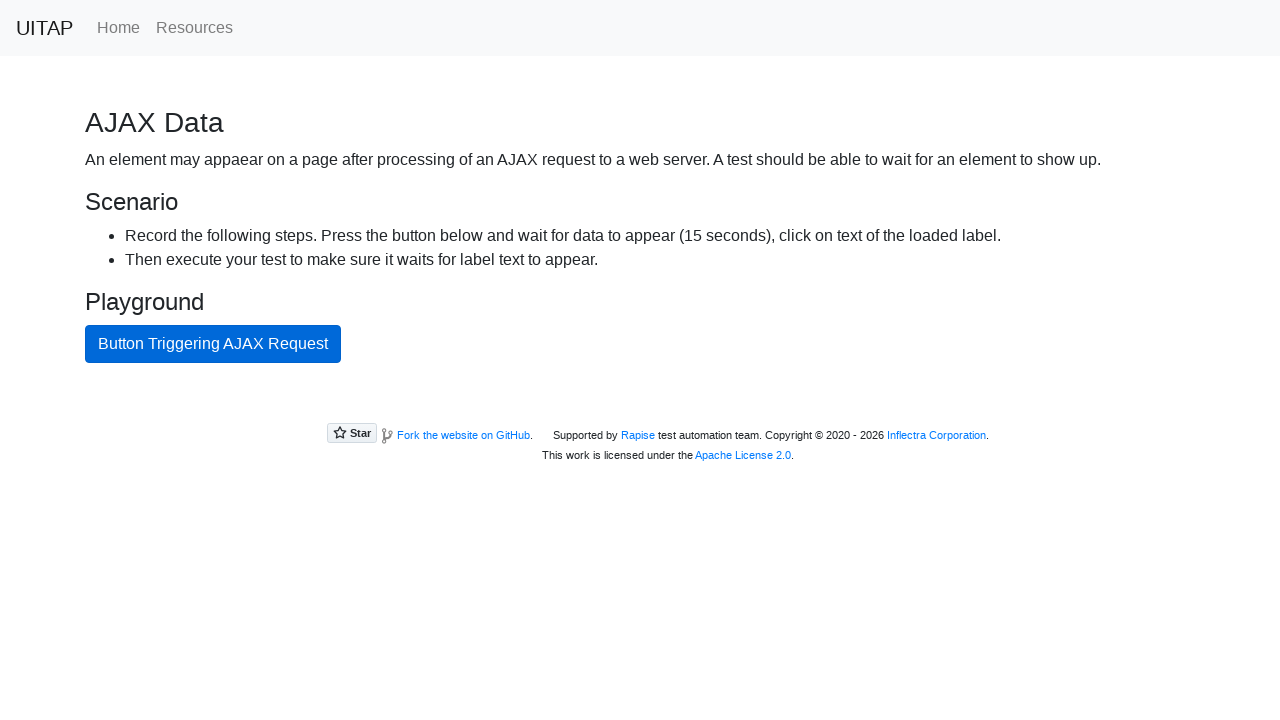

Clicked the AJAX button to trigger data loading at (213, 344) on #ajaxButton
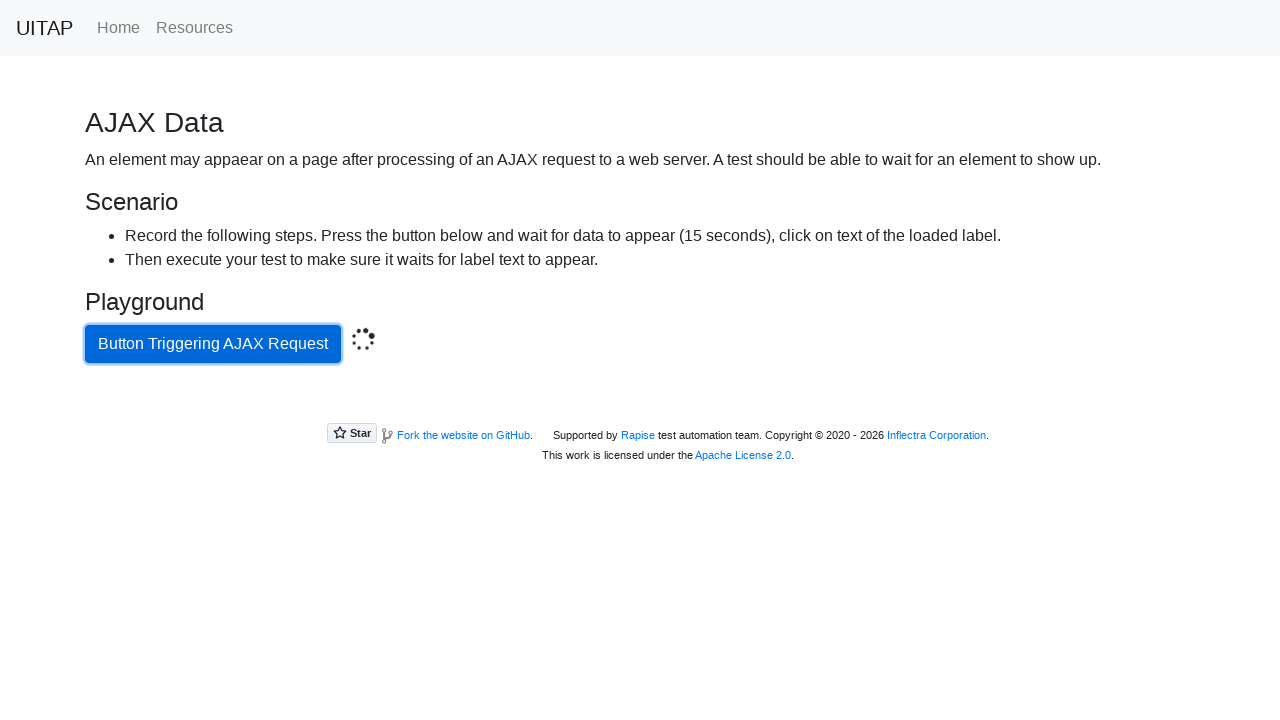

Waited for success message to appear
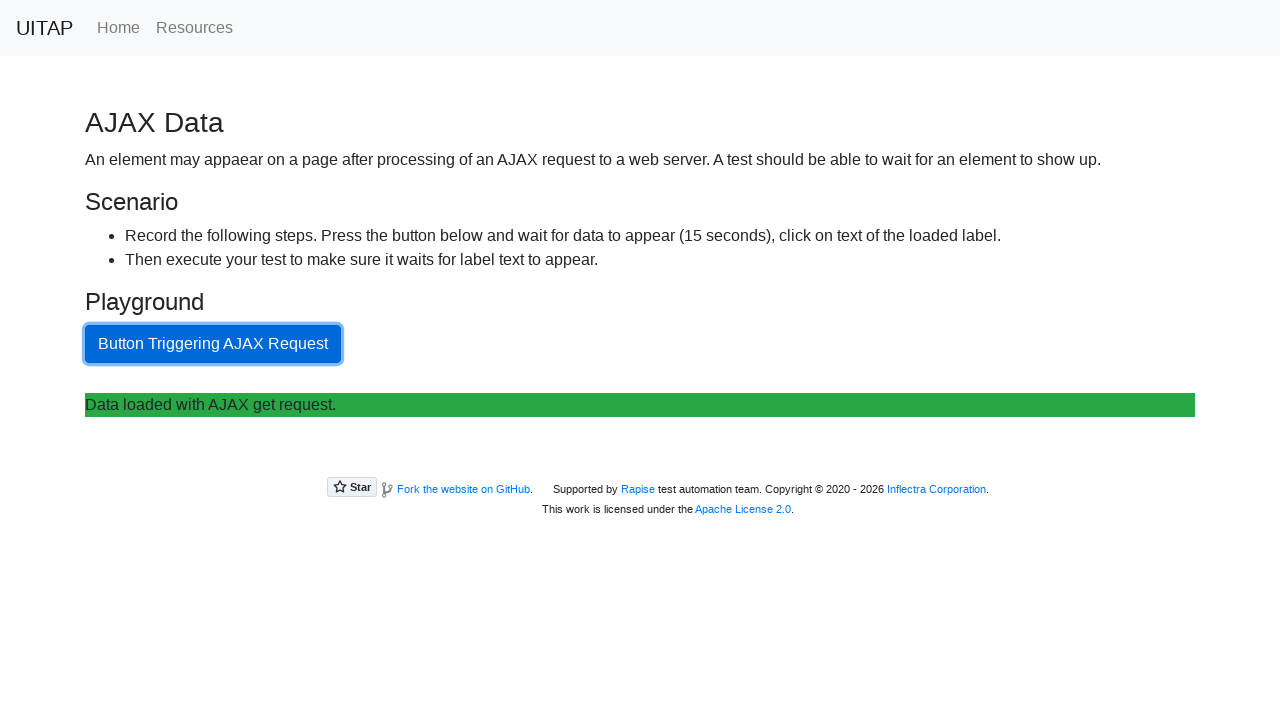

Clicked on the success message at (640, 405) on .bg-success
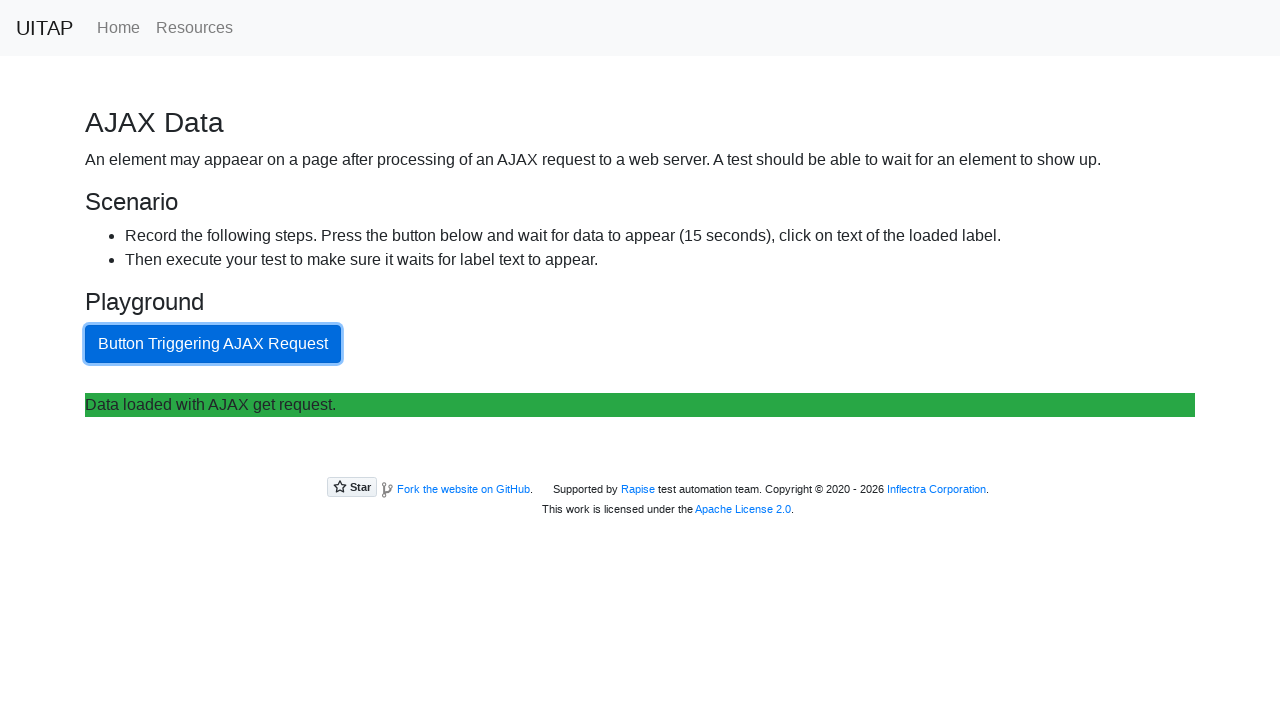

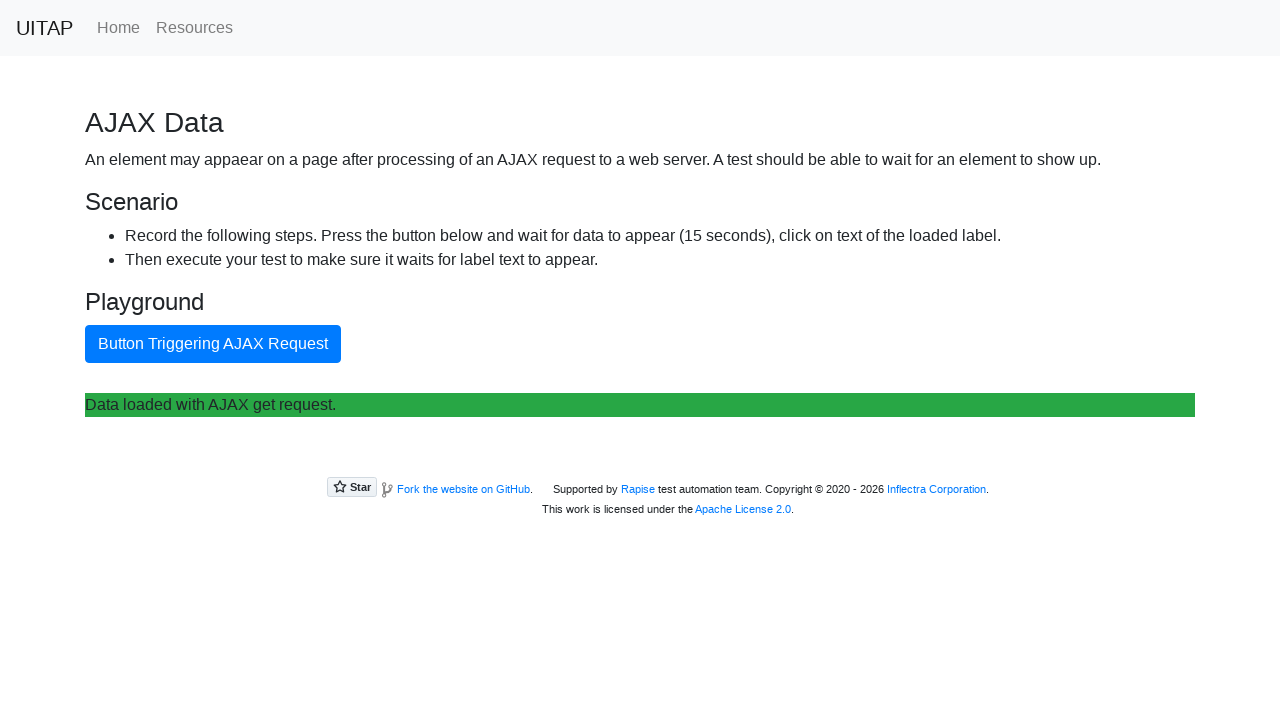